Navigates to Selenium documentation page and verifies that language tabs for each supported language (Kotlin, JavaScript, Ruby, CSharp, Python, Java) are displayed on the page.

Starting URL: https://www.selenium.dev

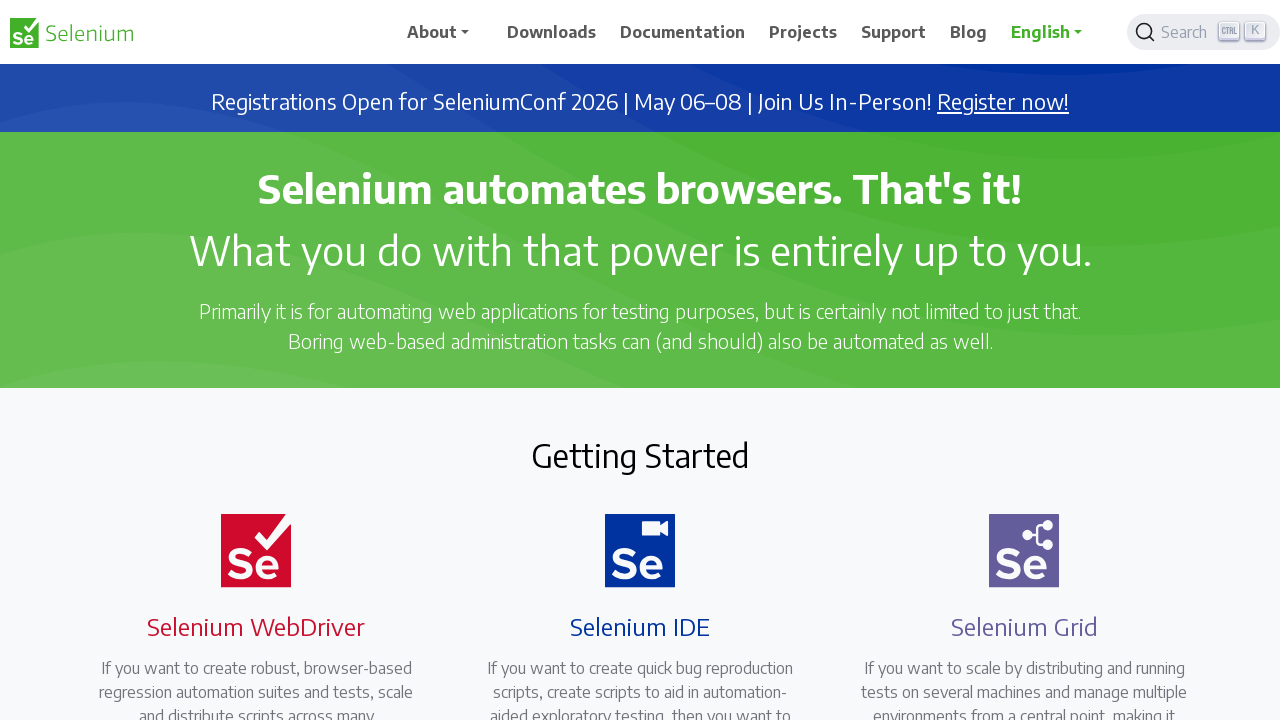

Clicked on Documentation link from homepage at (683, 32) on a[href*='documentation']
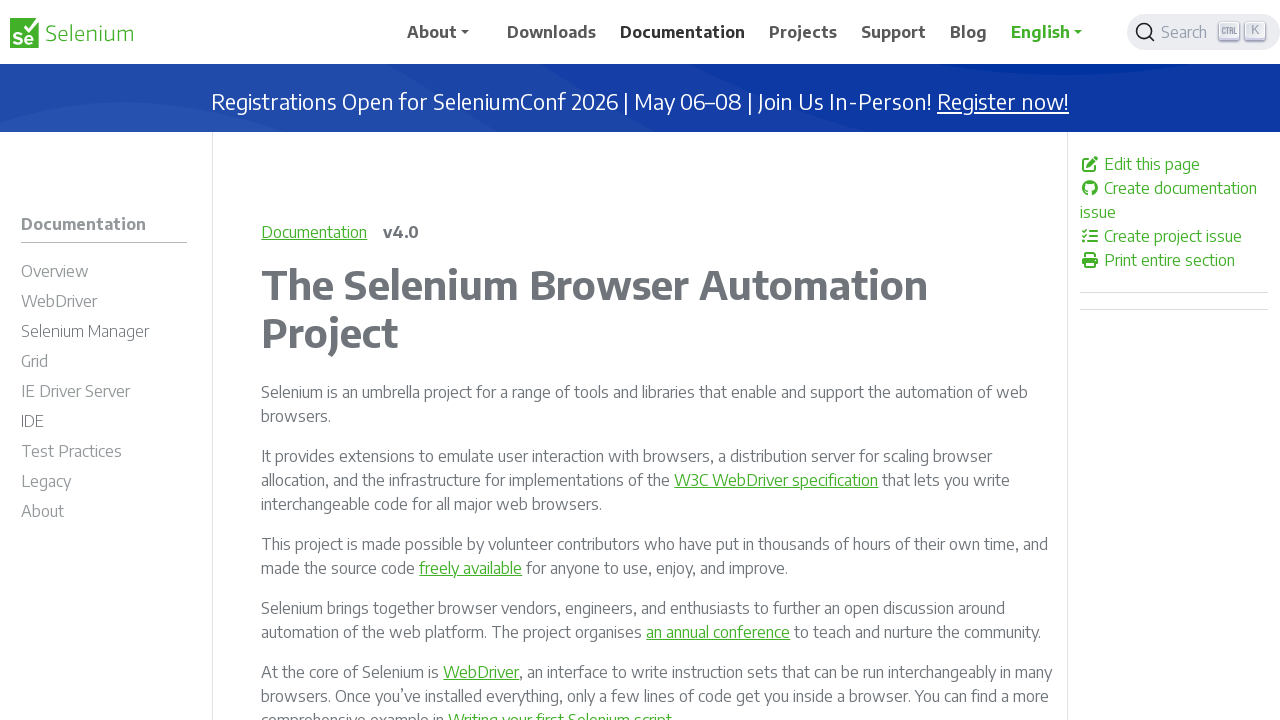

Documentation page loaded (domcontentloaded state)
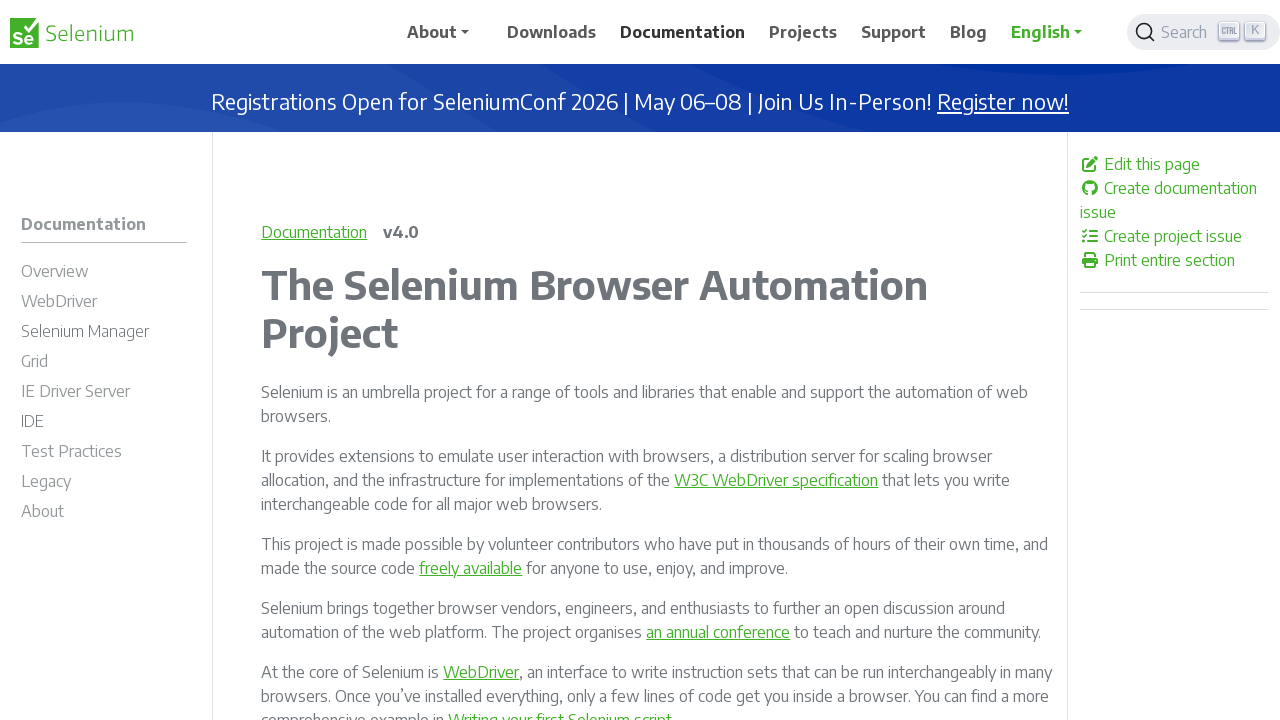

Verified that 'Kotlin' language tab is present on the page
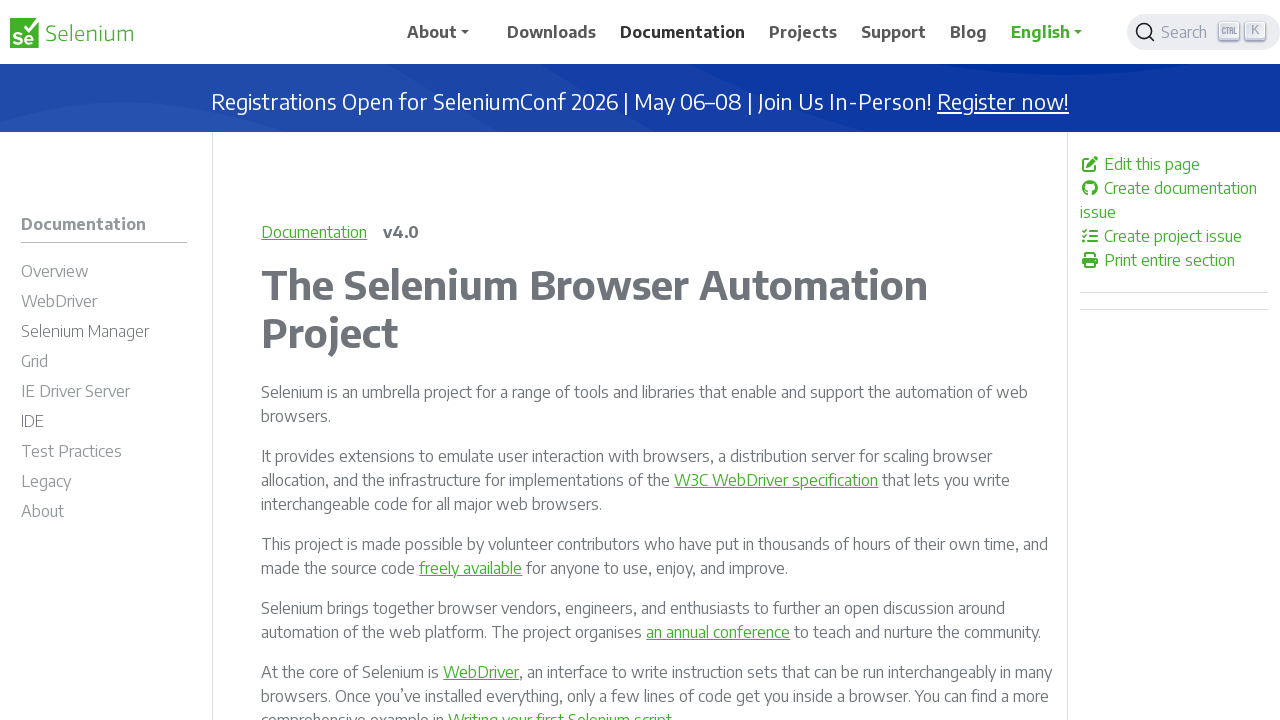

Verified that 'JavaScript' language tab is present on the page
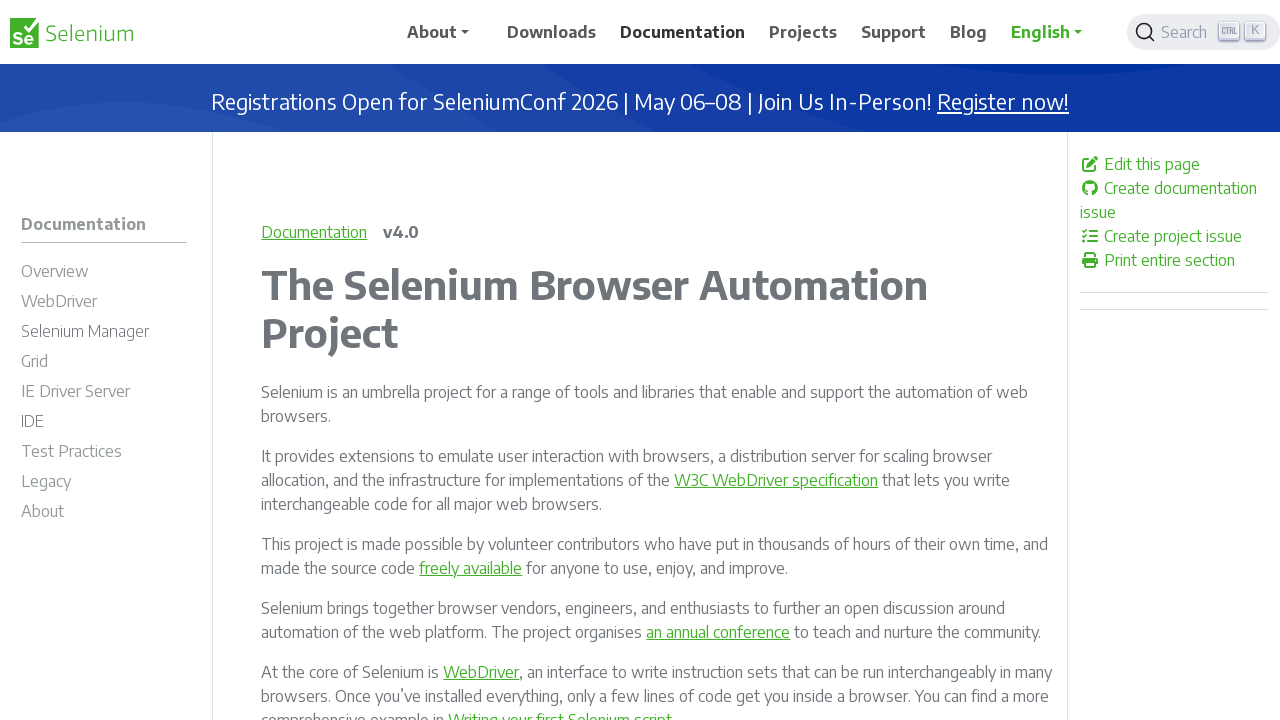

Verified that 'Ruby' language tab is present on the page
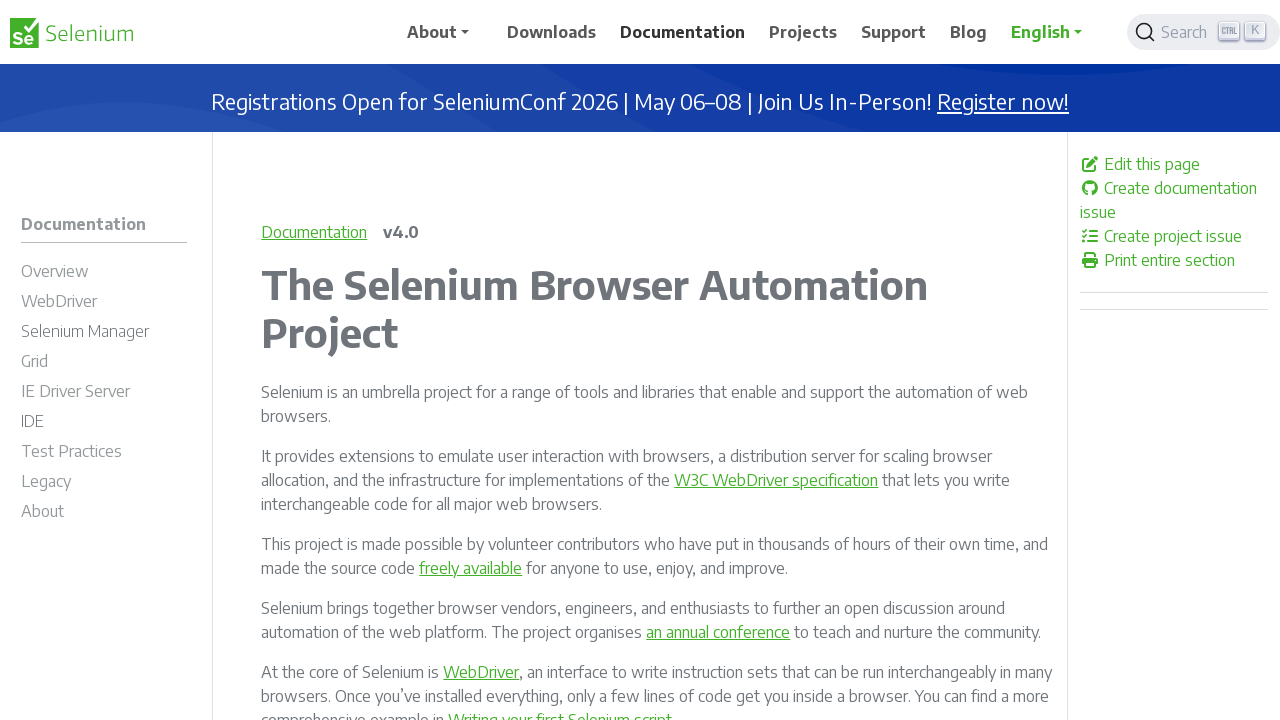

Verified that 'CSharp' language tab is present on the page
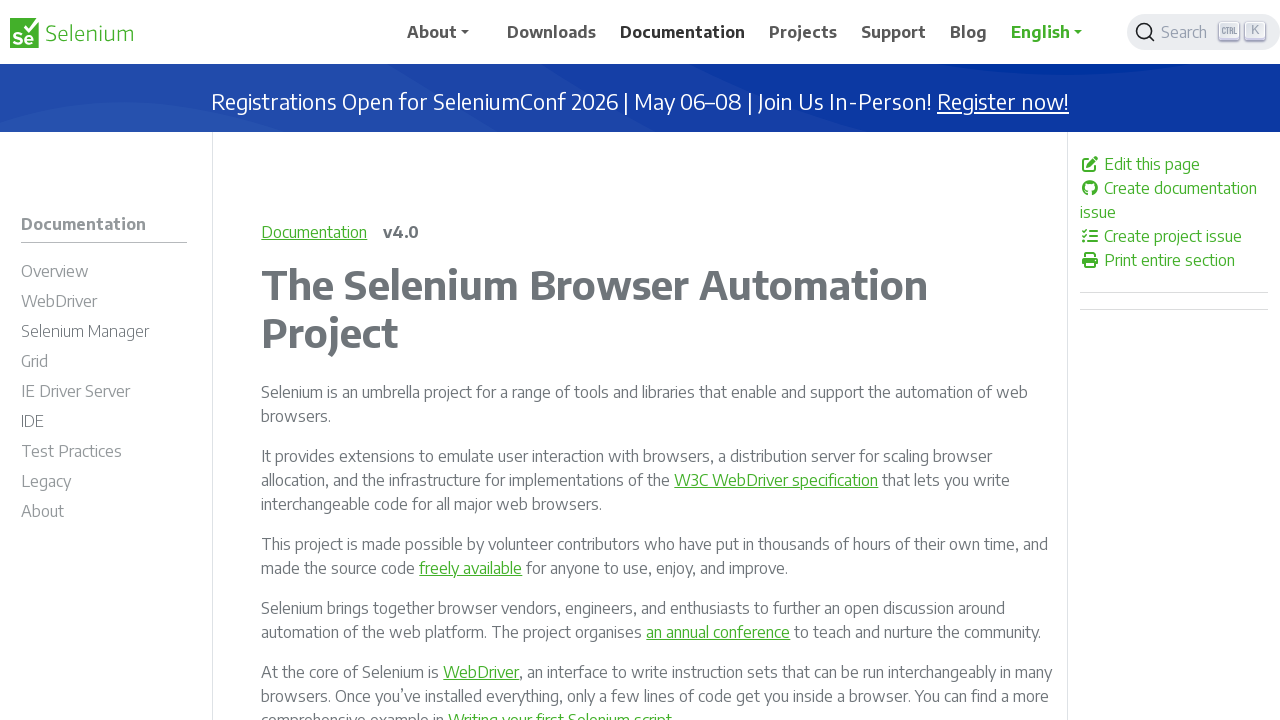

Verified that 'Python' language tab is present on the page
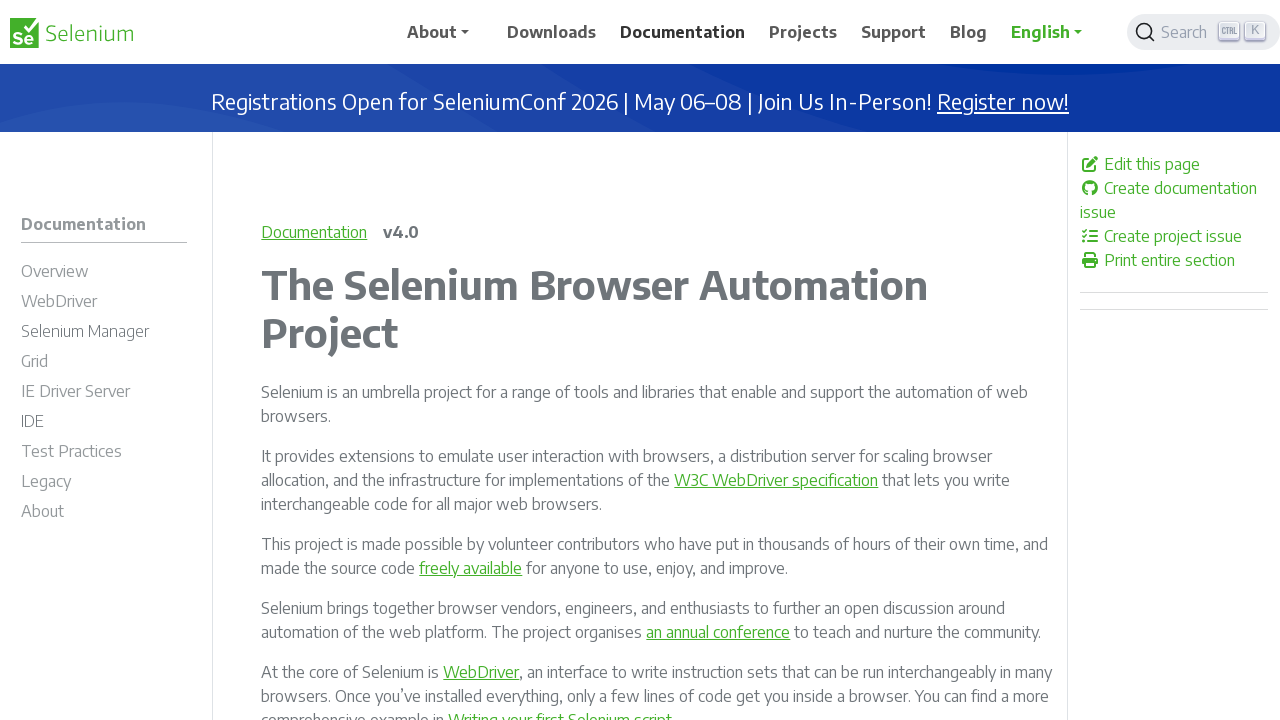

Verified that 'Java' language tab is present on the page
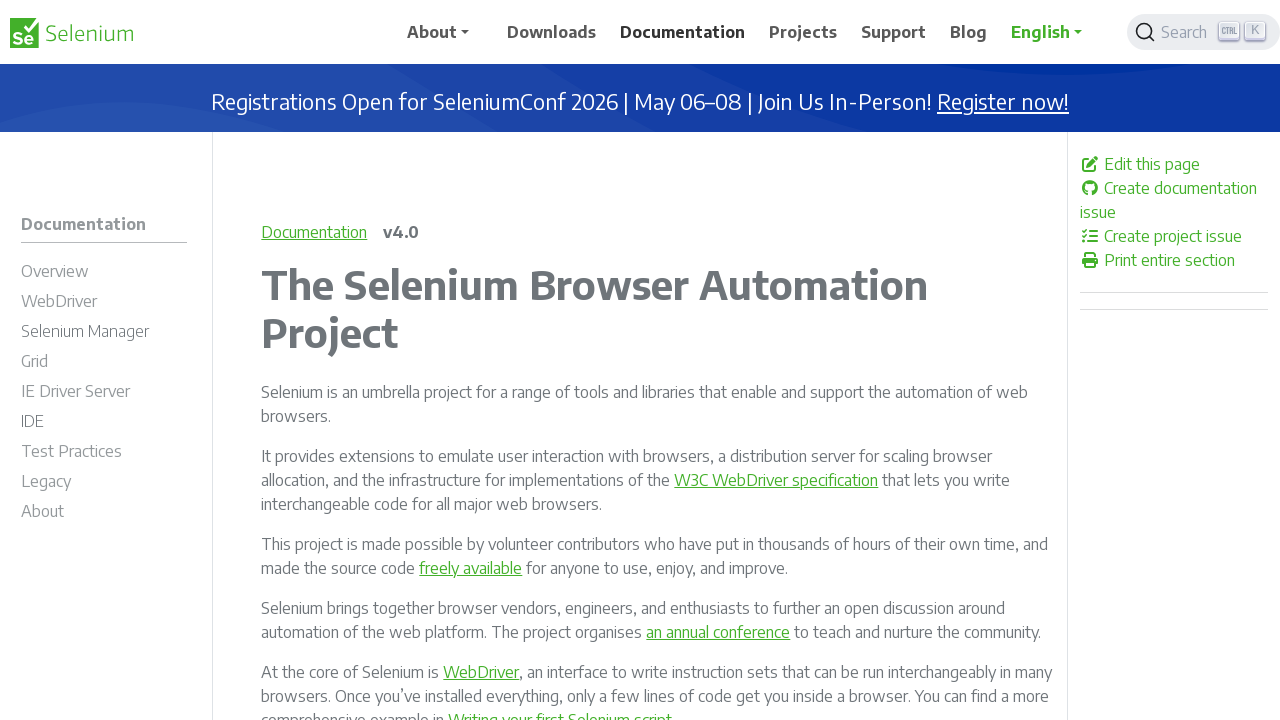

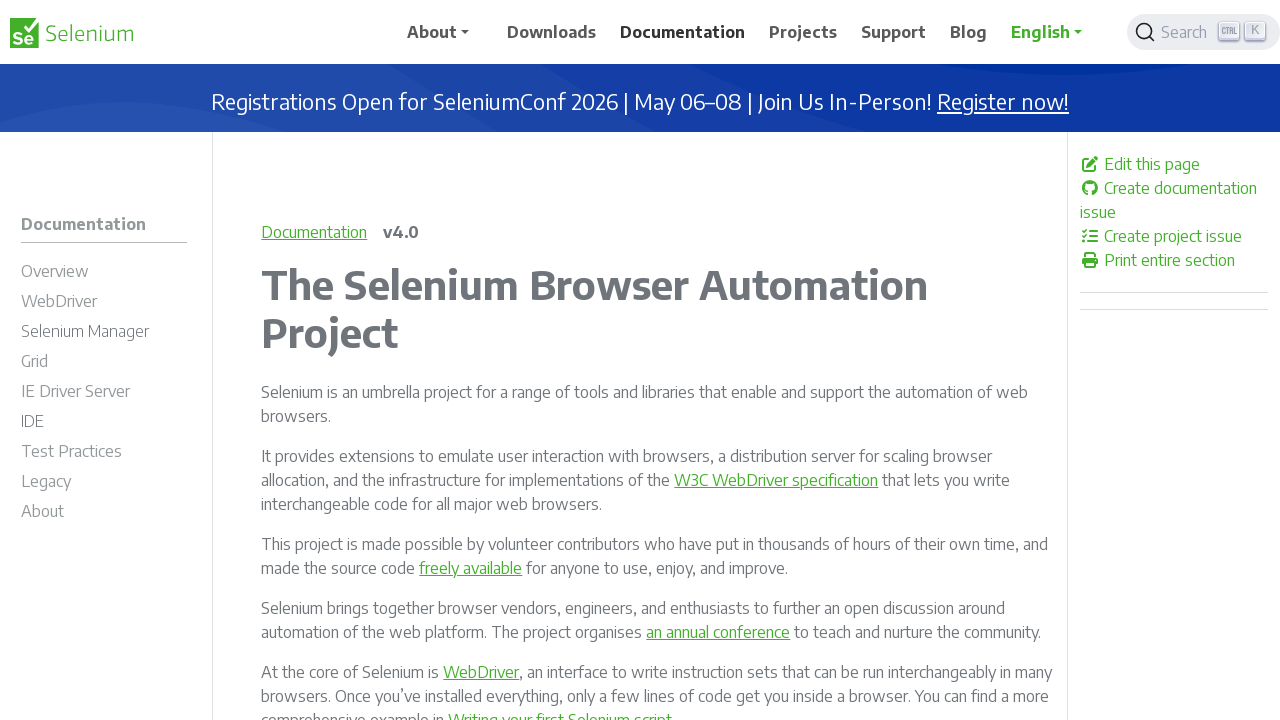